Tests partial link text locator functionality by navigating to a test page and clicking on a link that starts with "Open "

Starting URL: http://omayo.blogspot.com/

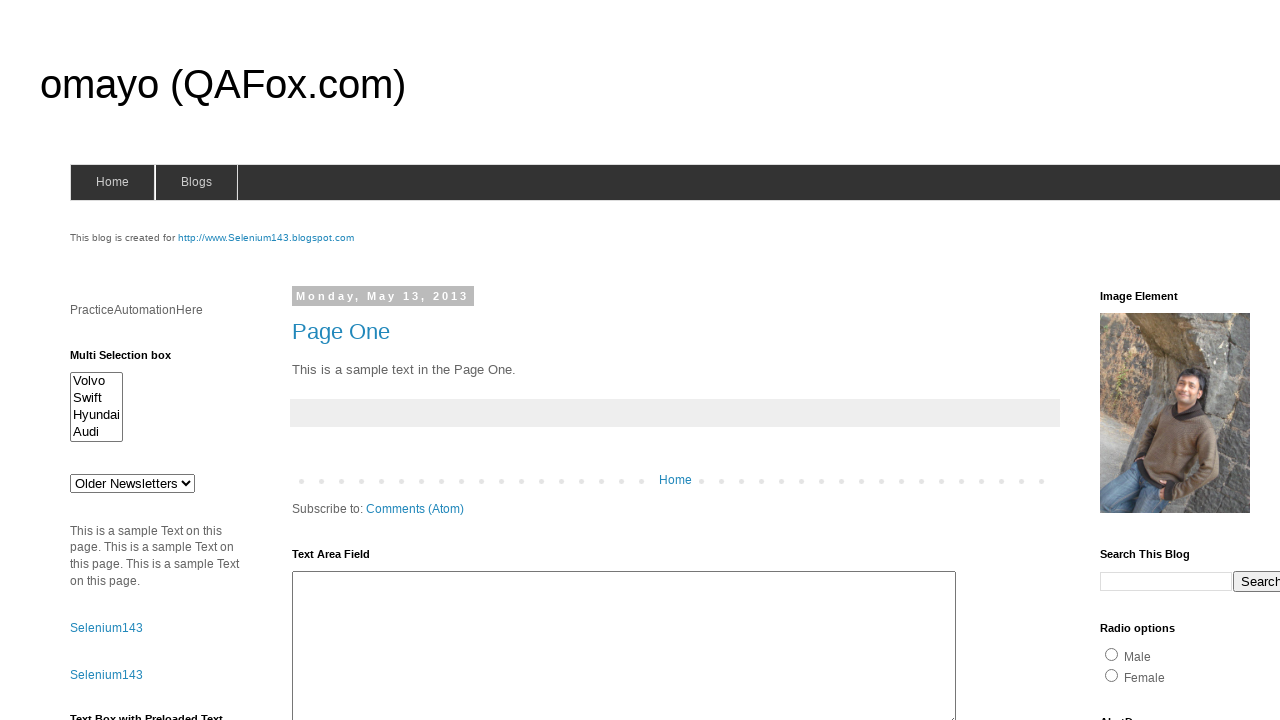

Clicked on link starting with 'Open ' at (132, 360) on a:has-text('Open ')
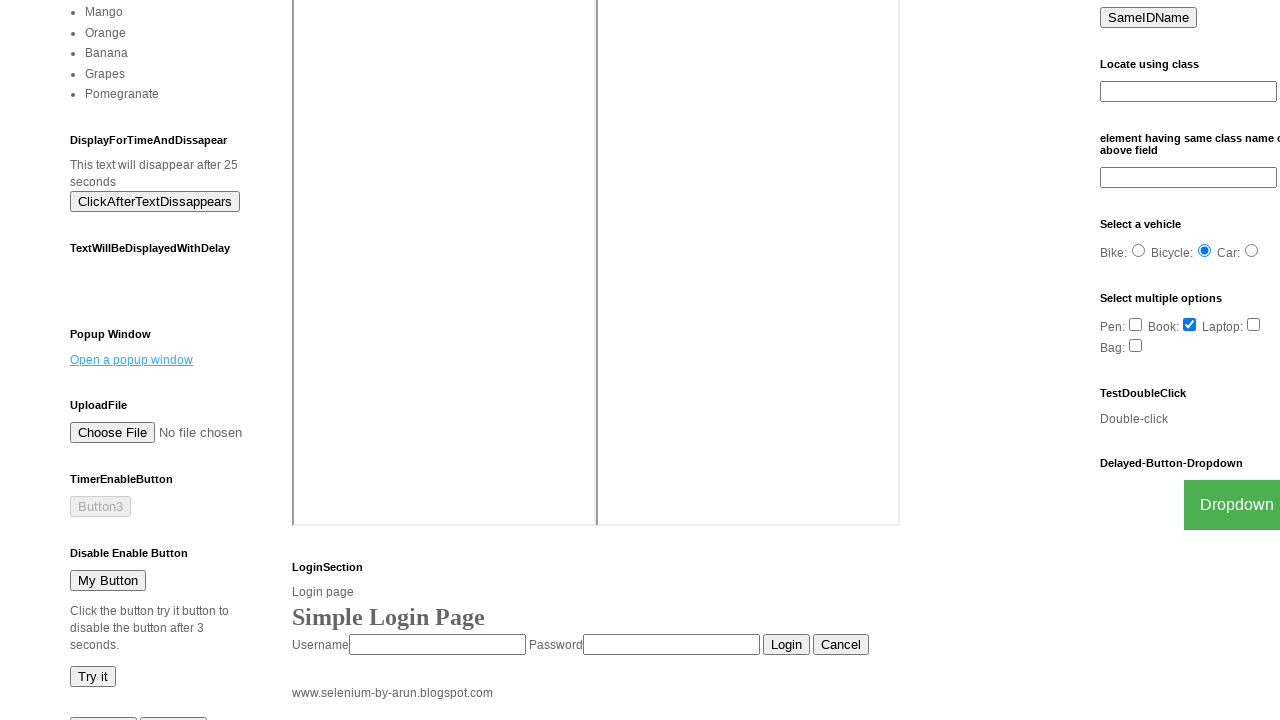

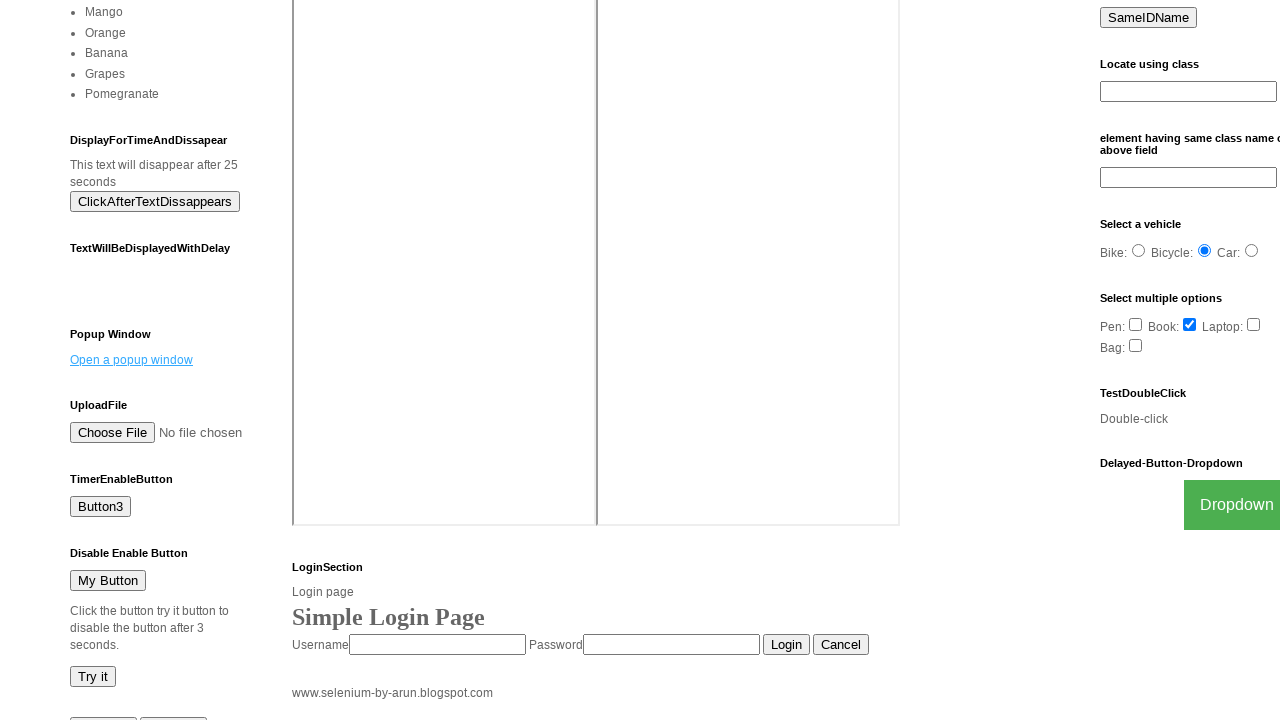